Navigates to Submit New Language page and verifies the captcha image source attribute.

Starting URL: https://www.99-bottles-of-beer.net/

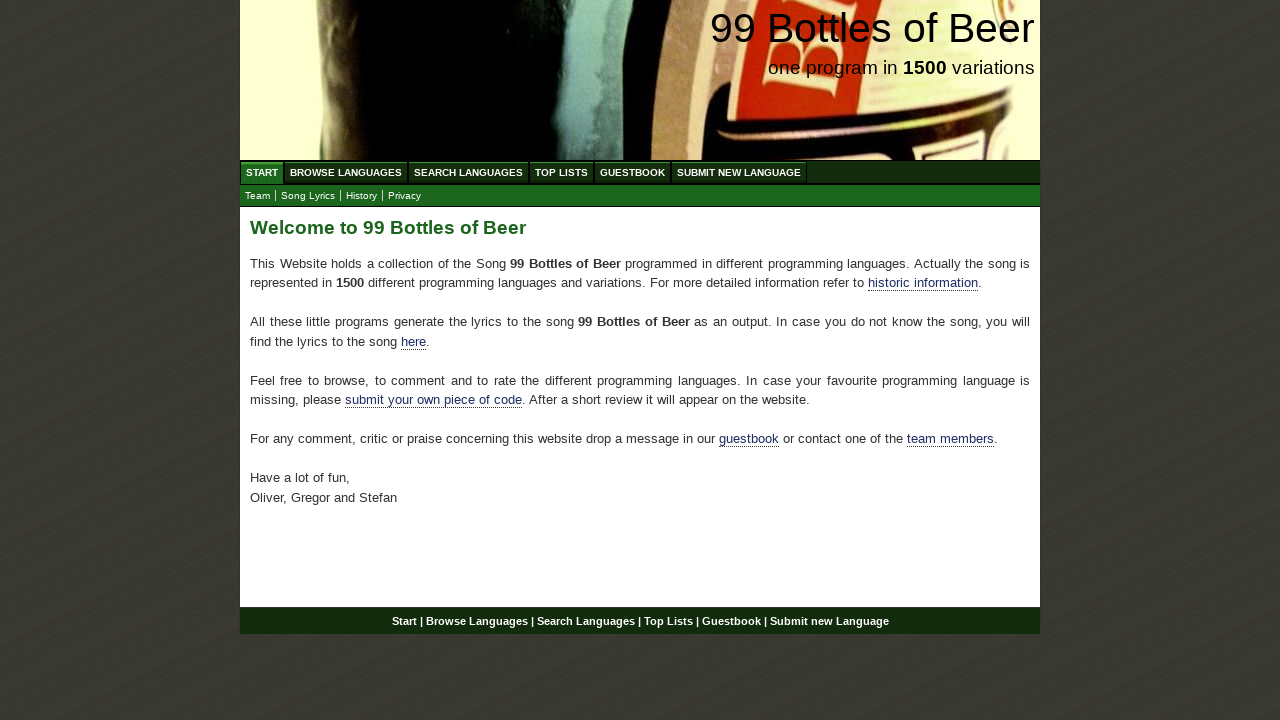

Clicked on Submit New Language menu link at (739, 172) on a[href='/submitnewlanguage.html']
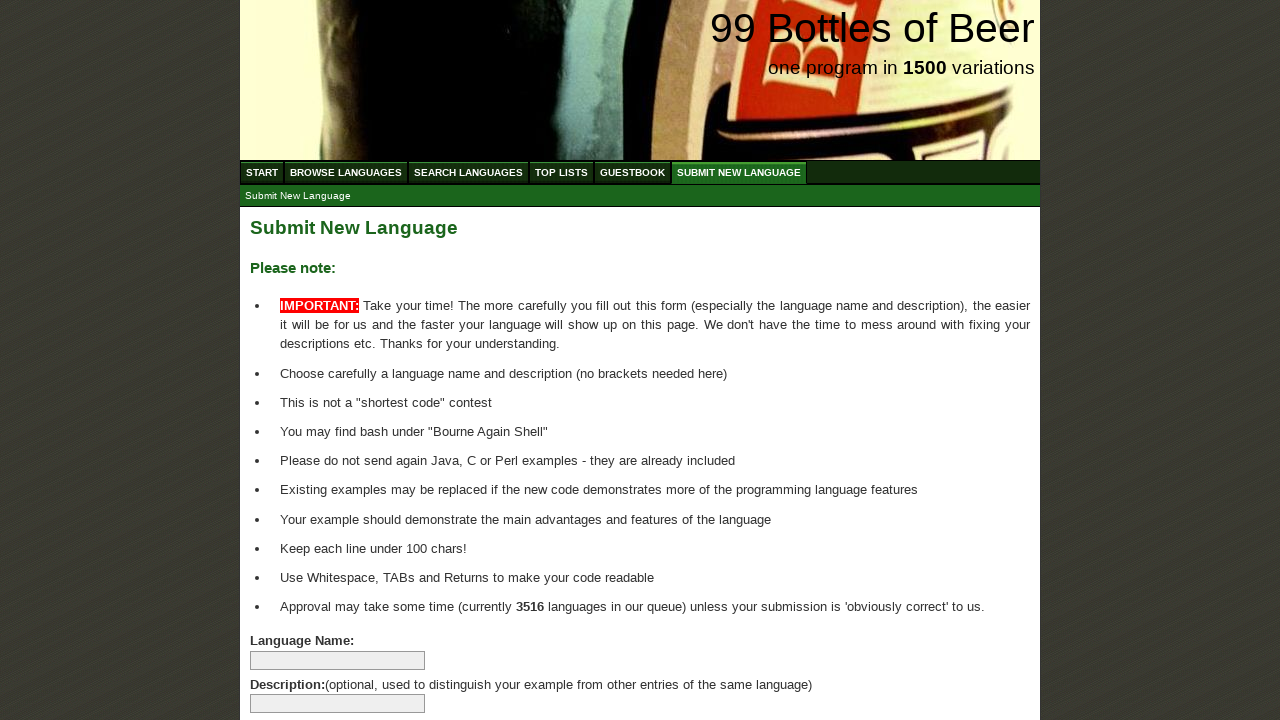

Captcha image loaded on Submit New Language page
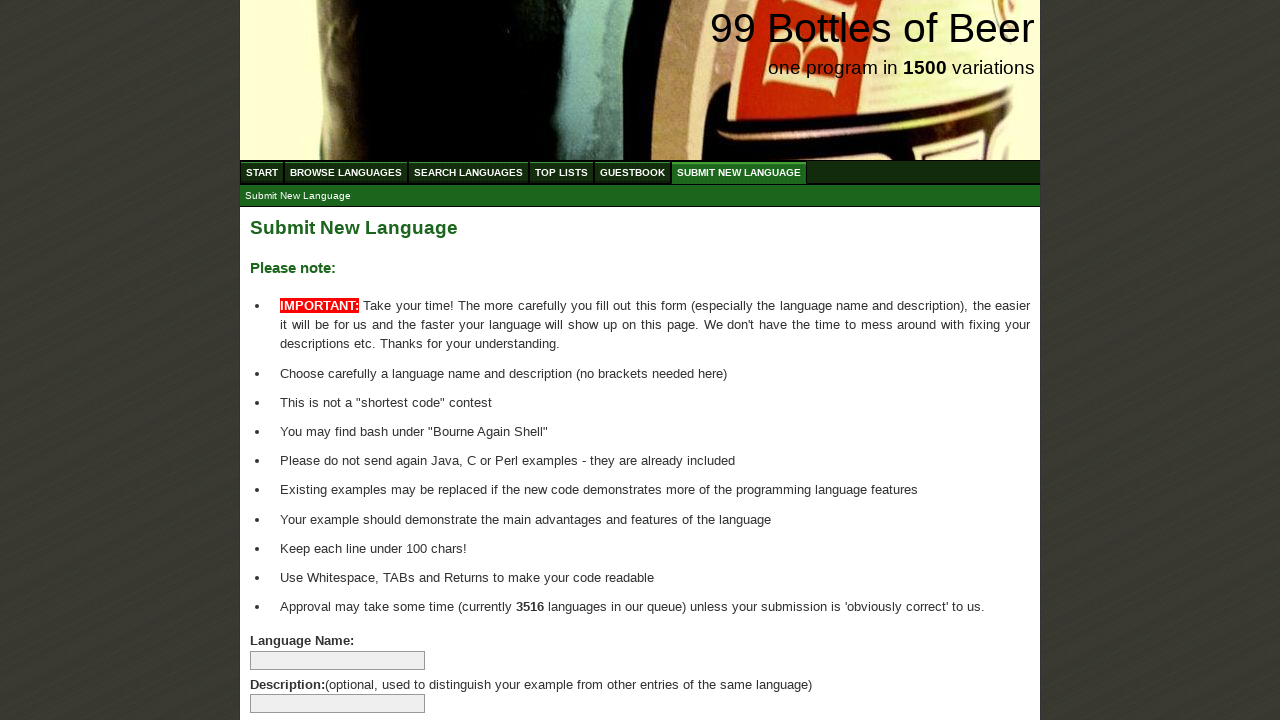

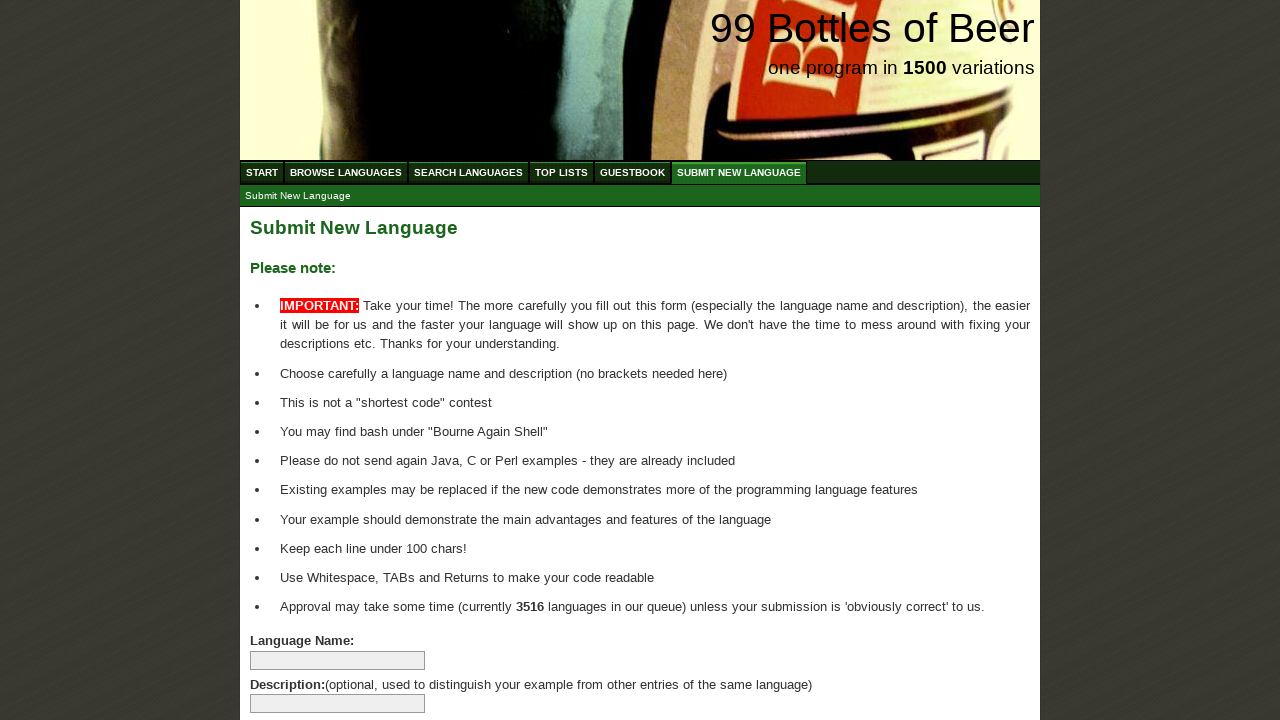